Tests sum calculator functionality by entering two numbers and verifying the result

Starting URL: https://www.lambdatest.com/selenium-playground/simple-form-demo

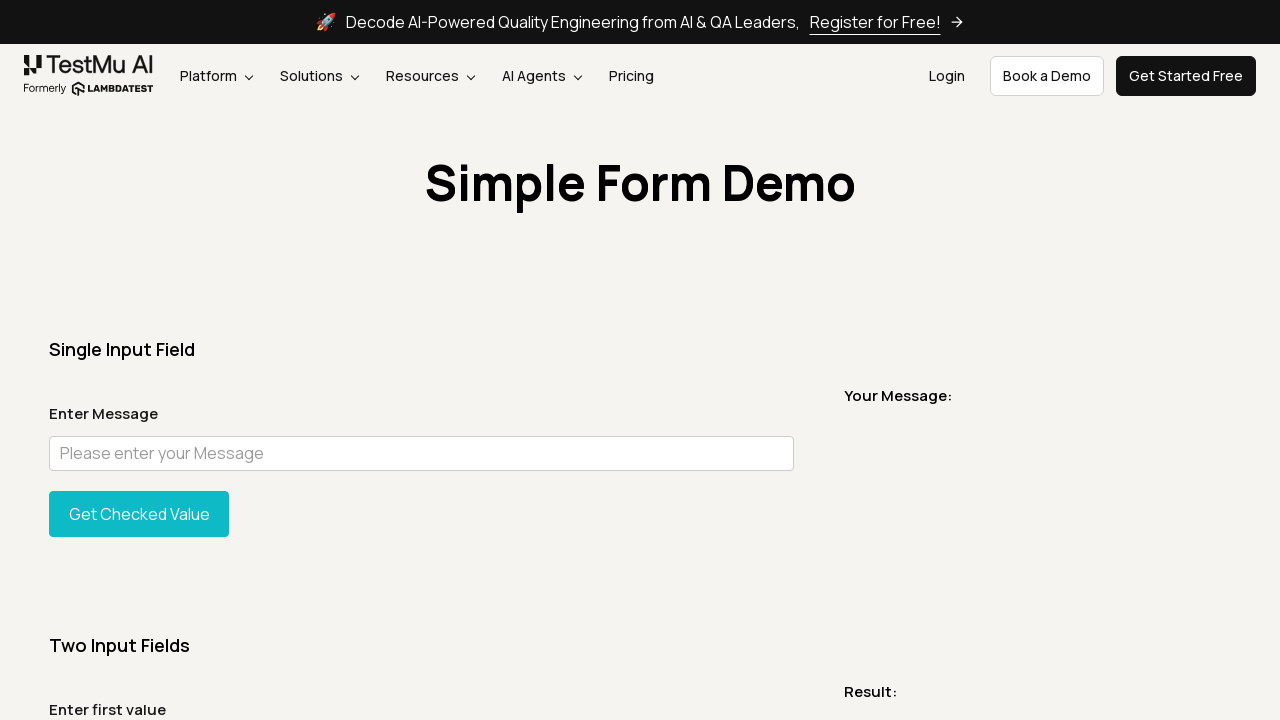

Filled first number input with '111' on #sum1
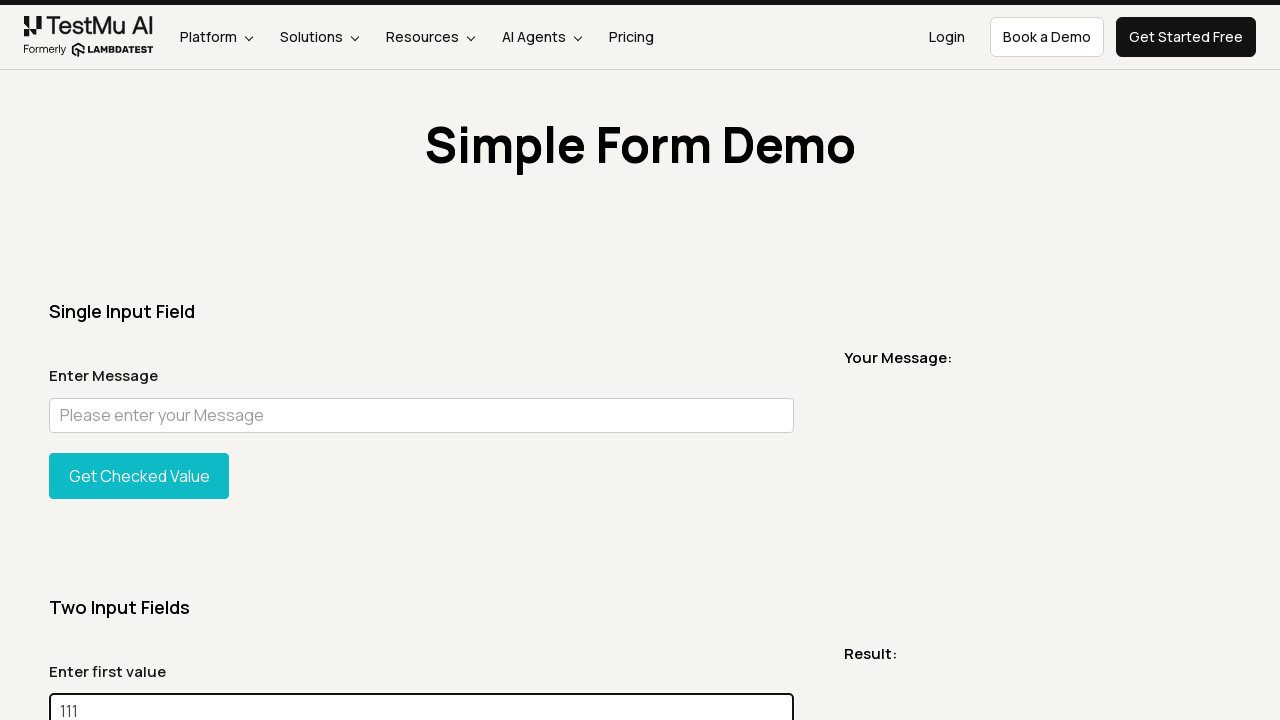

Filled second number input with '222' on #sum2
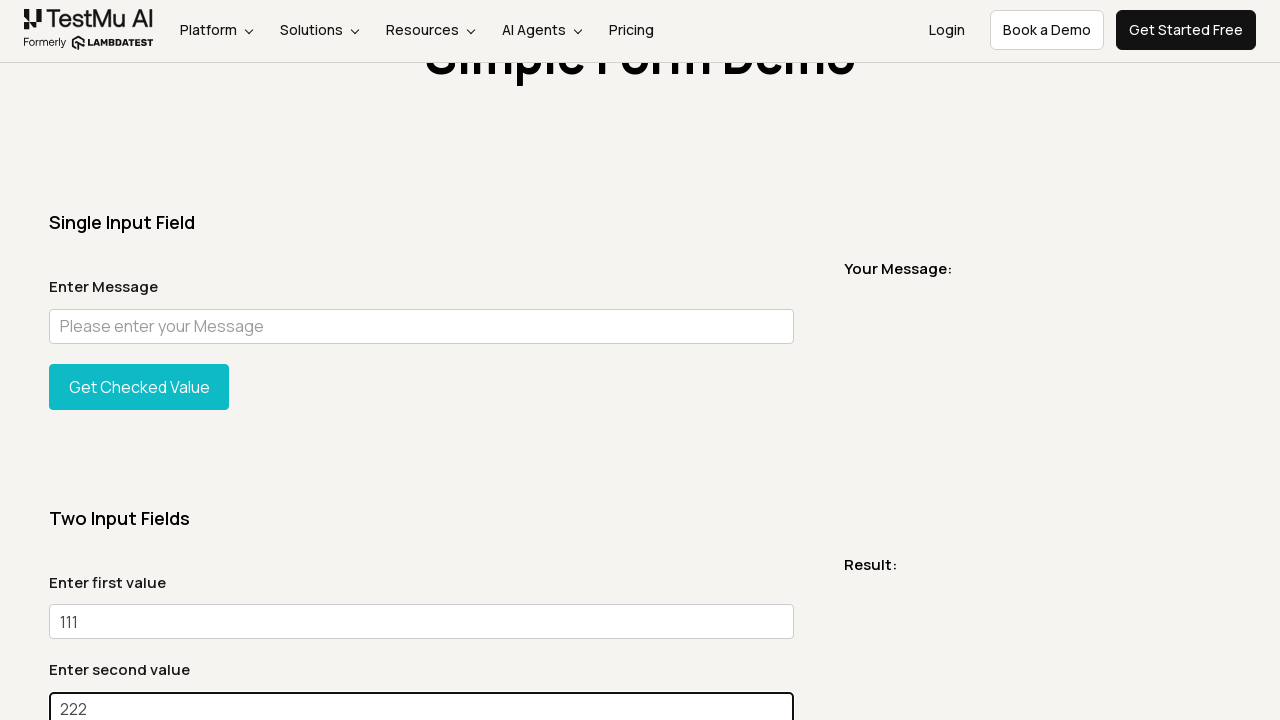

Clicked the 'Get Sum' button to calculate the sum at (139, 360) on xpath=//button[text()='Get Sum']
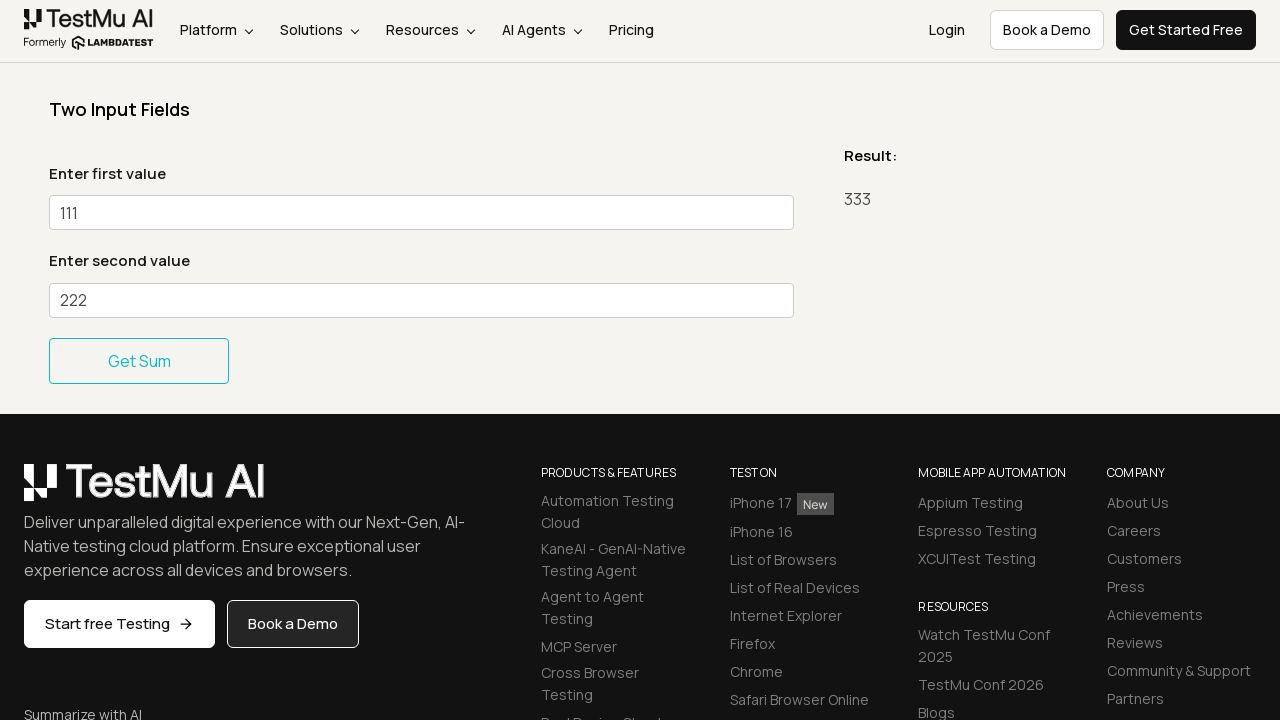

Located the sum result element
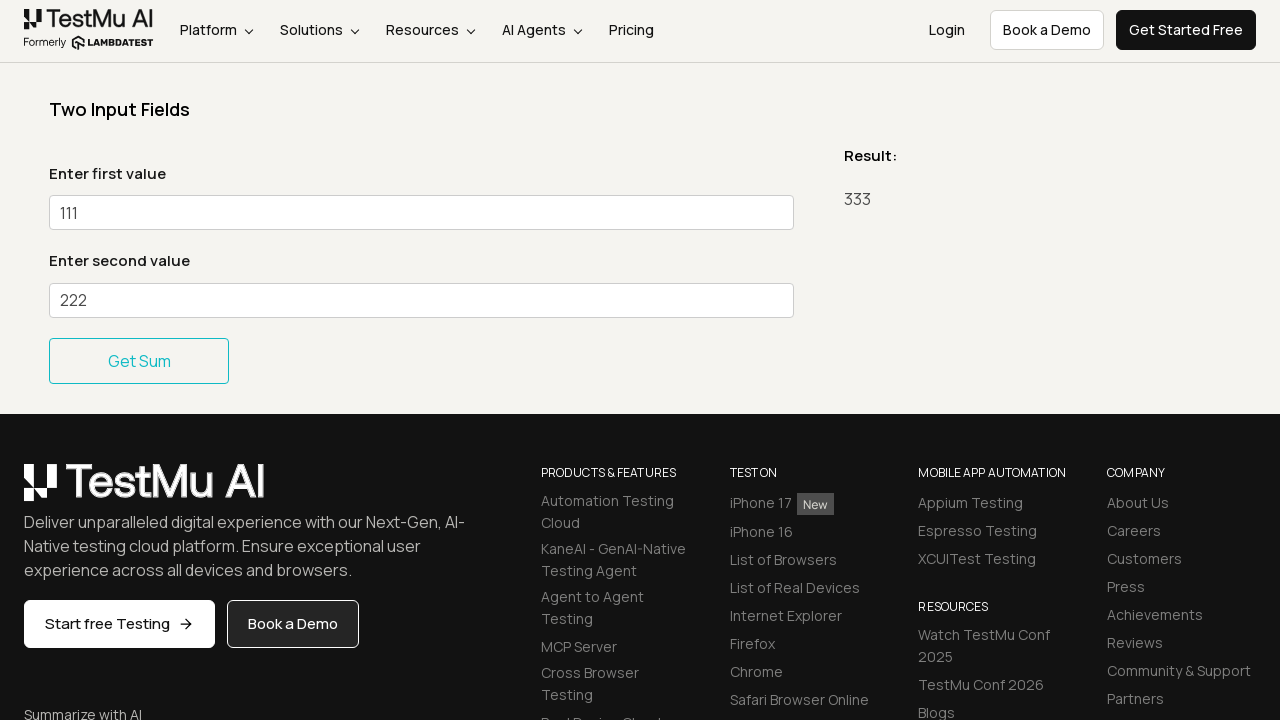

Verified that the sum result is '333'
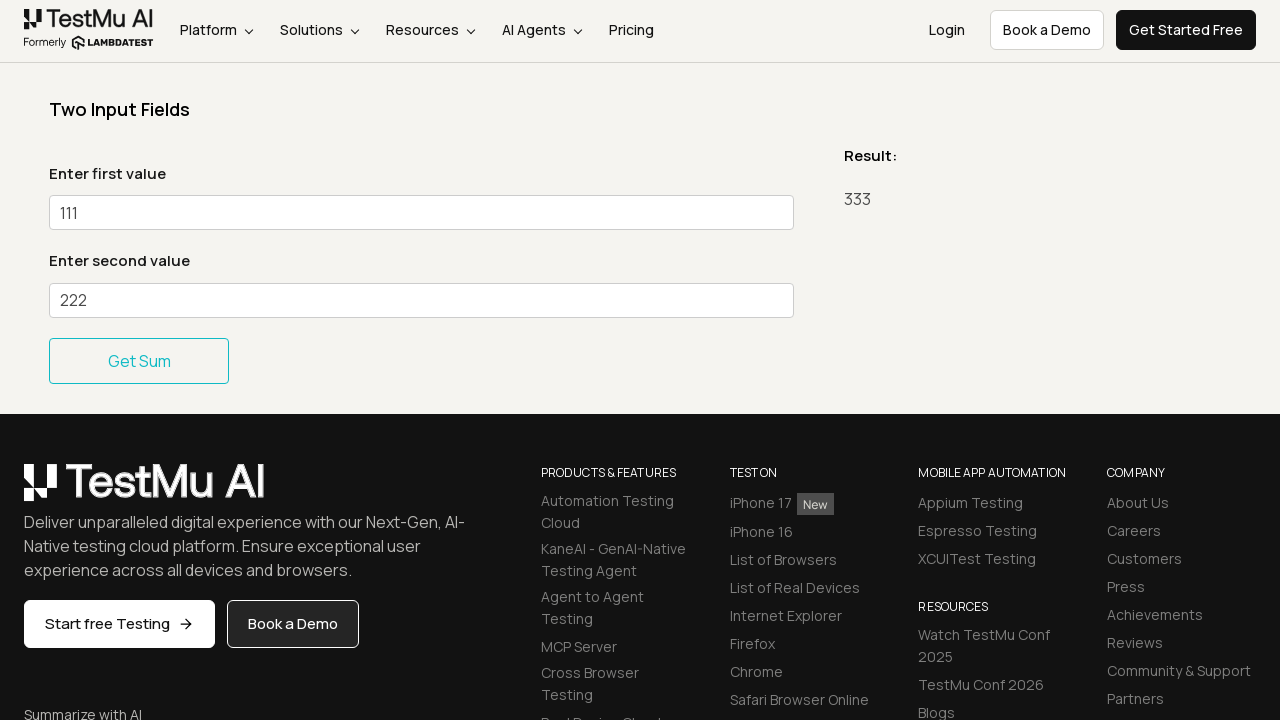

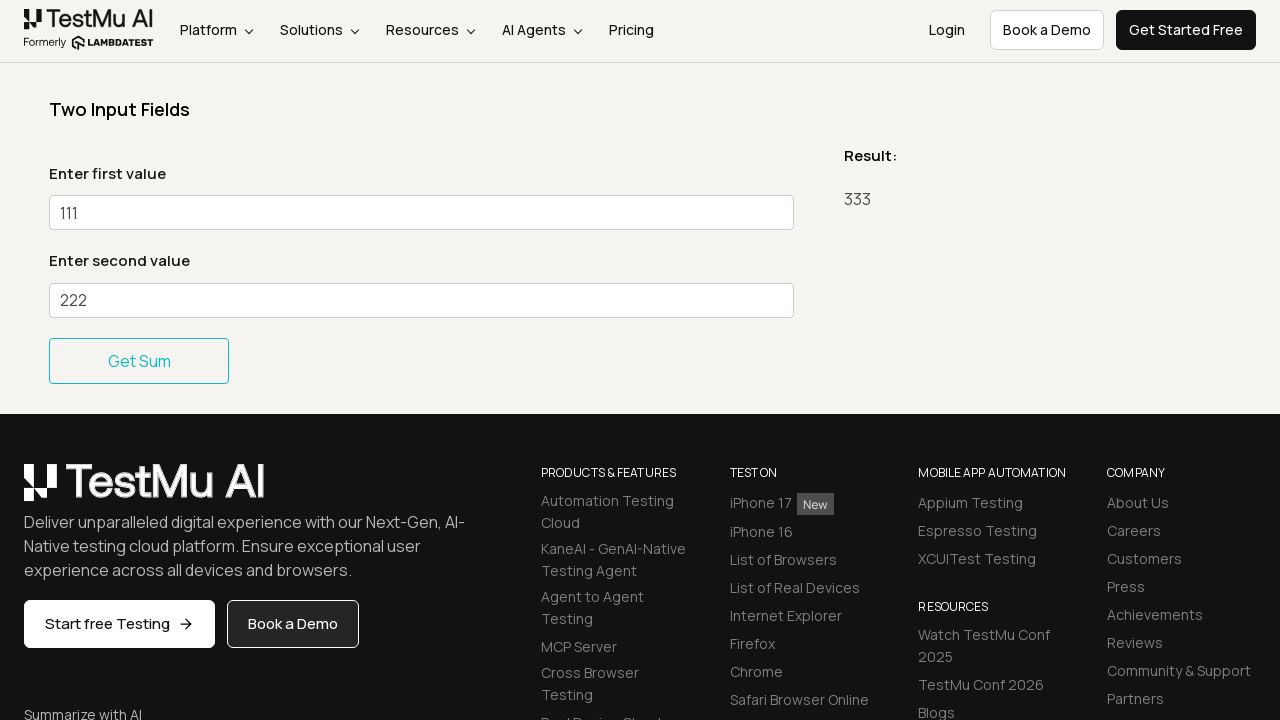